Tests an explicit wait exercise by waiting for a price to change to $100, clicking a book button, reading a value, calculating a mathematical result using logarithm and sine functions, and submitting the answer.

Starting URL: http://suninjuly.github.io/explicit_wait2.html

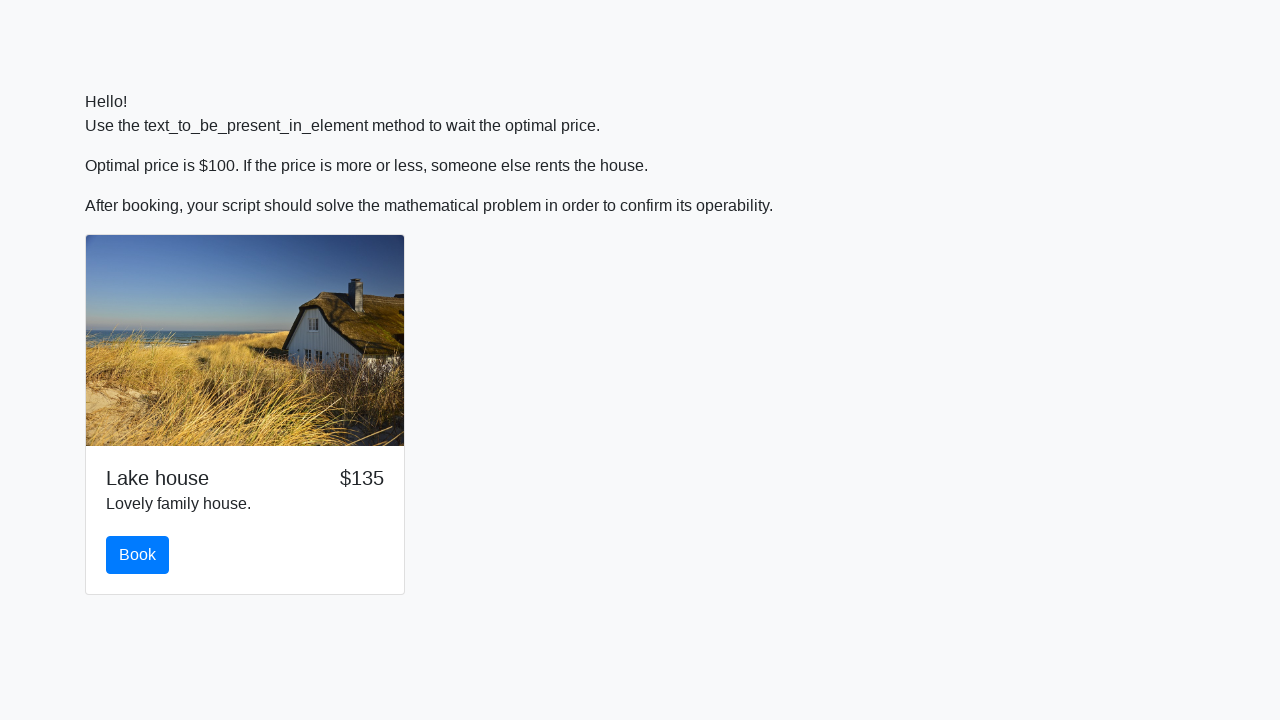

Waited for price to change to $100
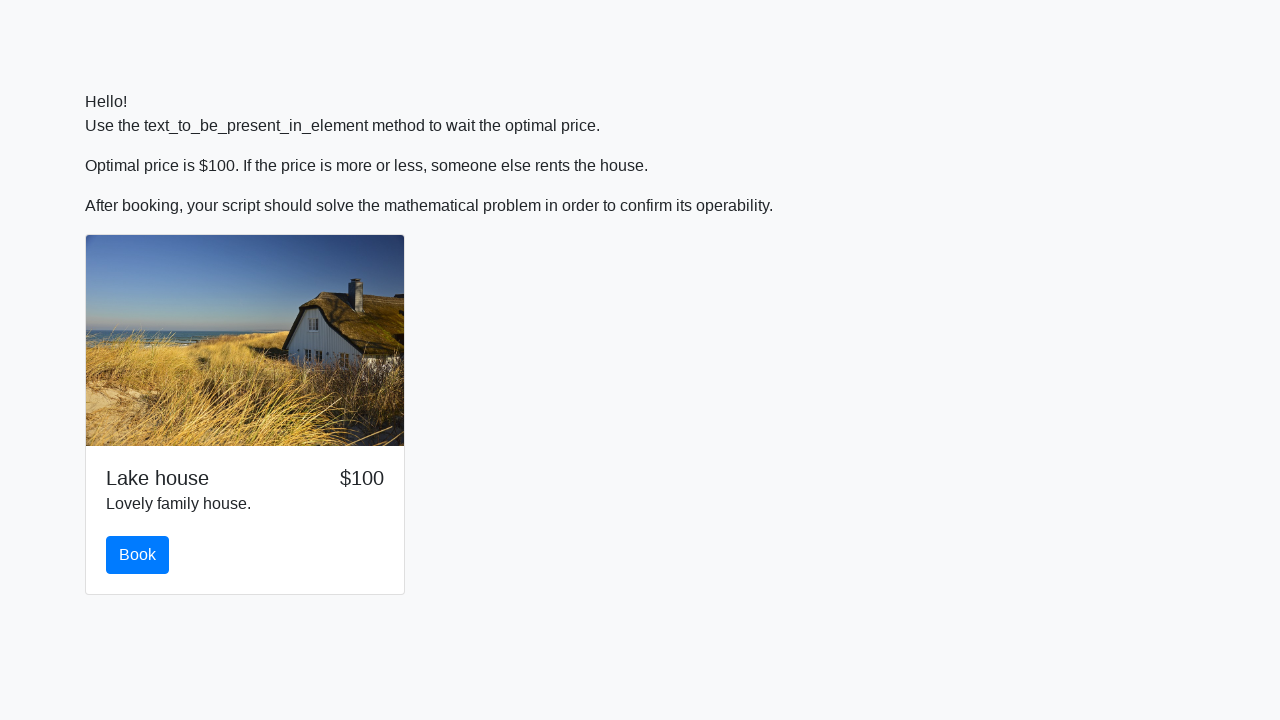

Clicked the book button at (138, 555) on #book
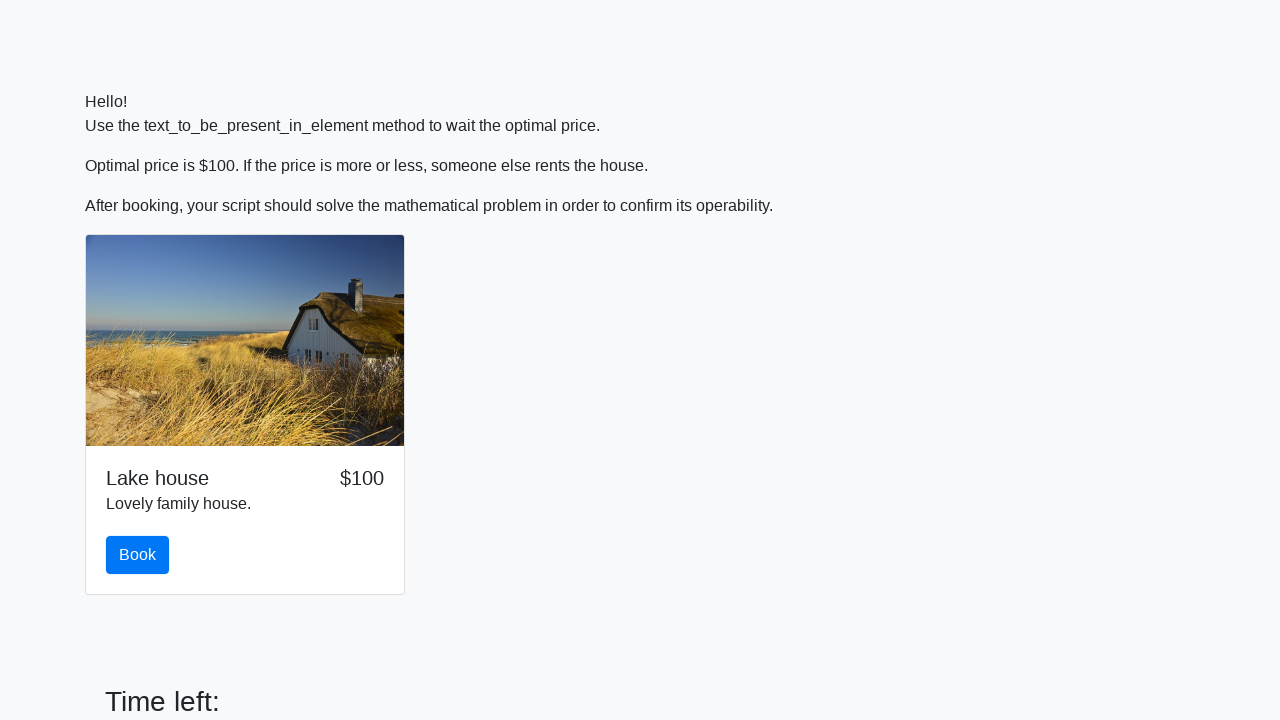

Retrieved input value: 442
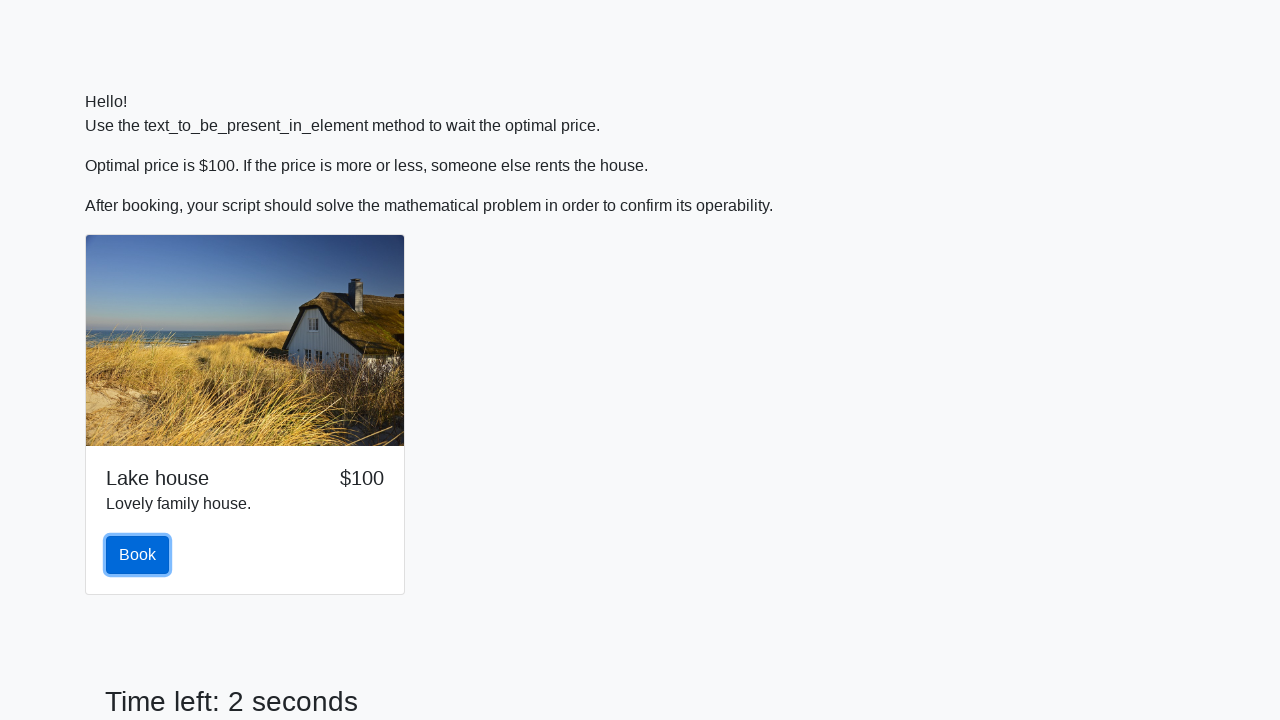

Calculated result using logarithm and sine functions: 2.288649232197699
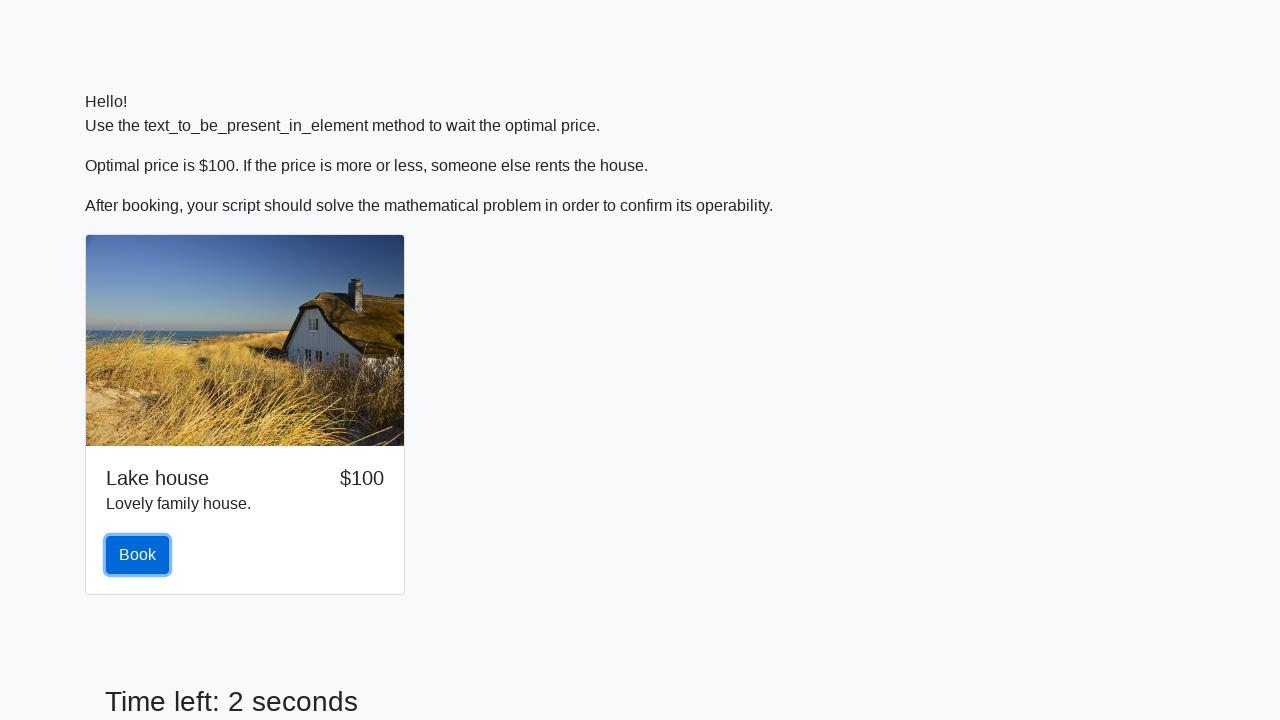

Filled answer field with calculated value: 2.288649232197699 on #answer
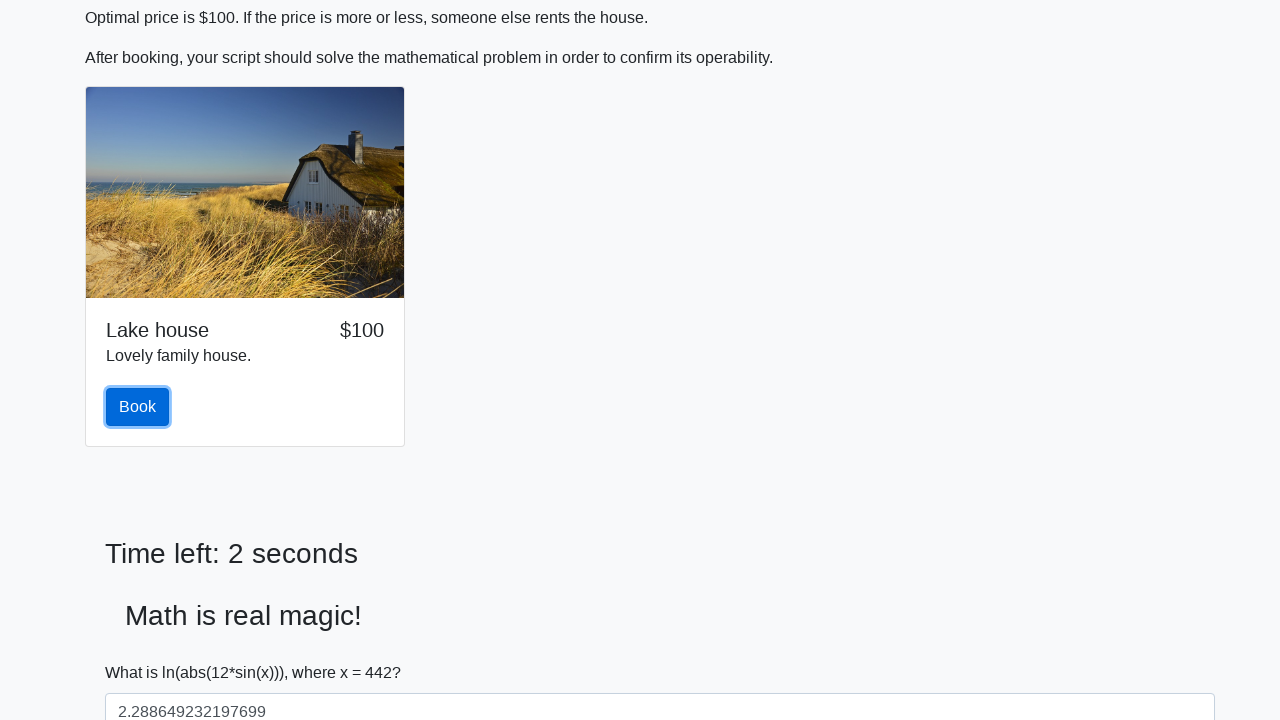

Clicked the solve button to submit answer at (143, 651) on #solve
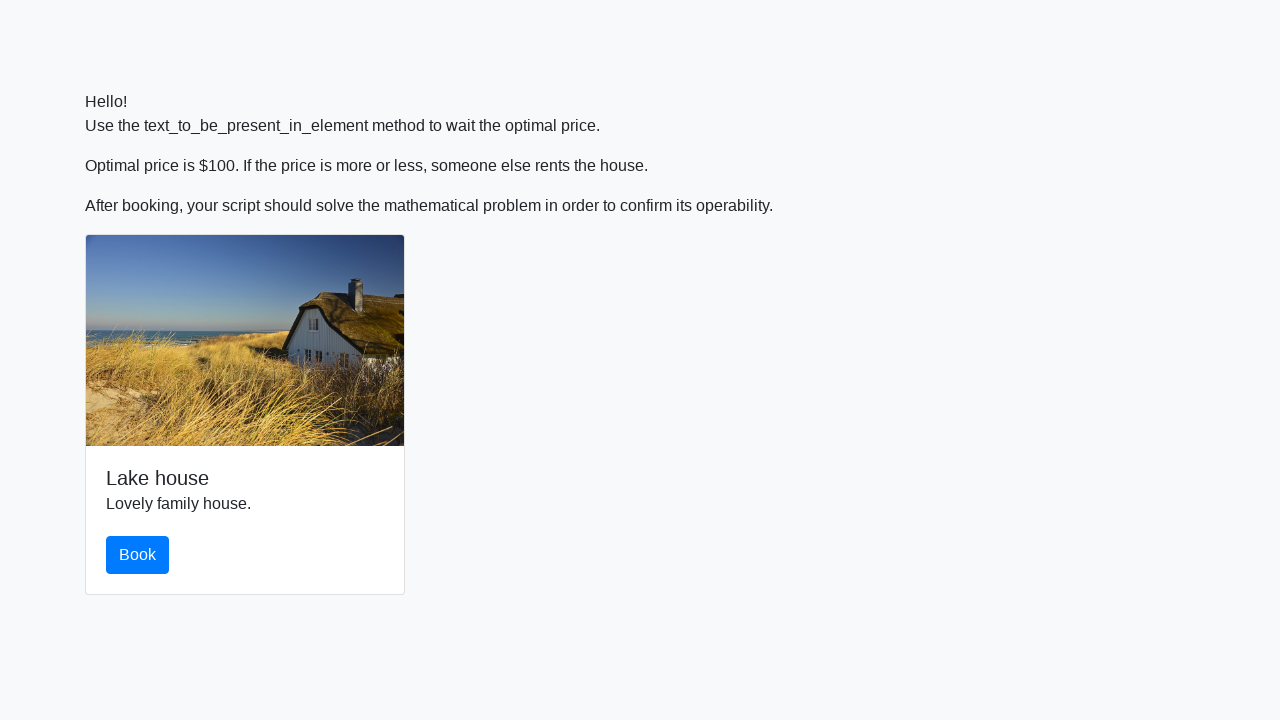

Waited 2 seconds for result processing
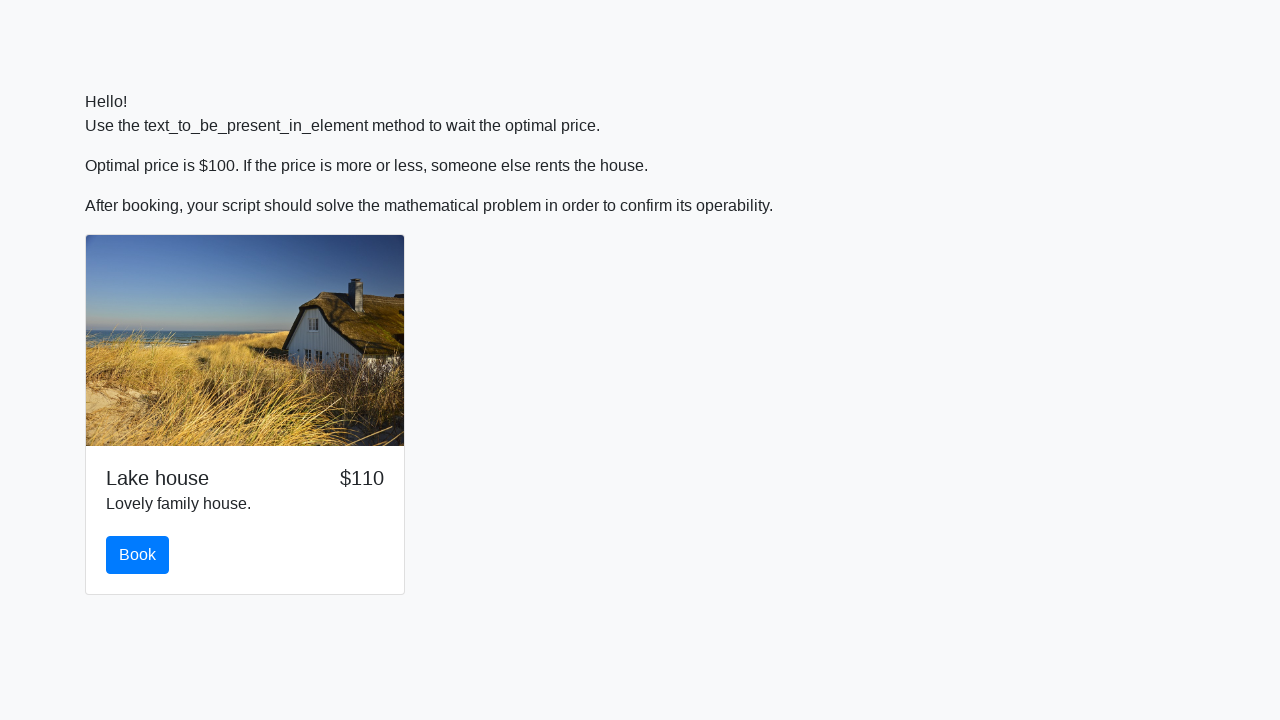

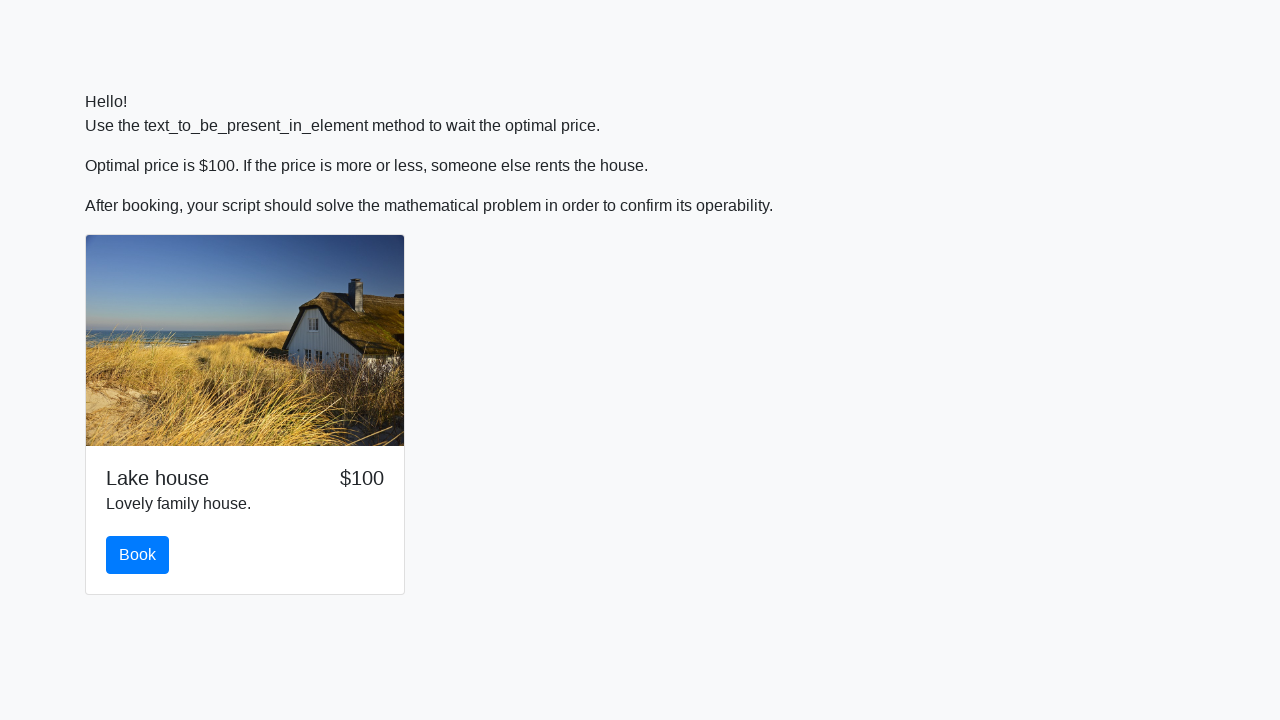